Tests the CONTACT navigation button by verifying its text and ensuring it navigates to the contact page

Starting URL: https://ancabota09.wixsite.com/intern

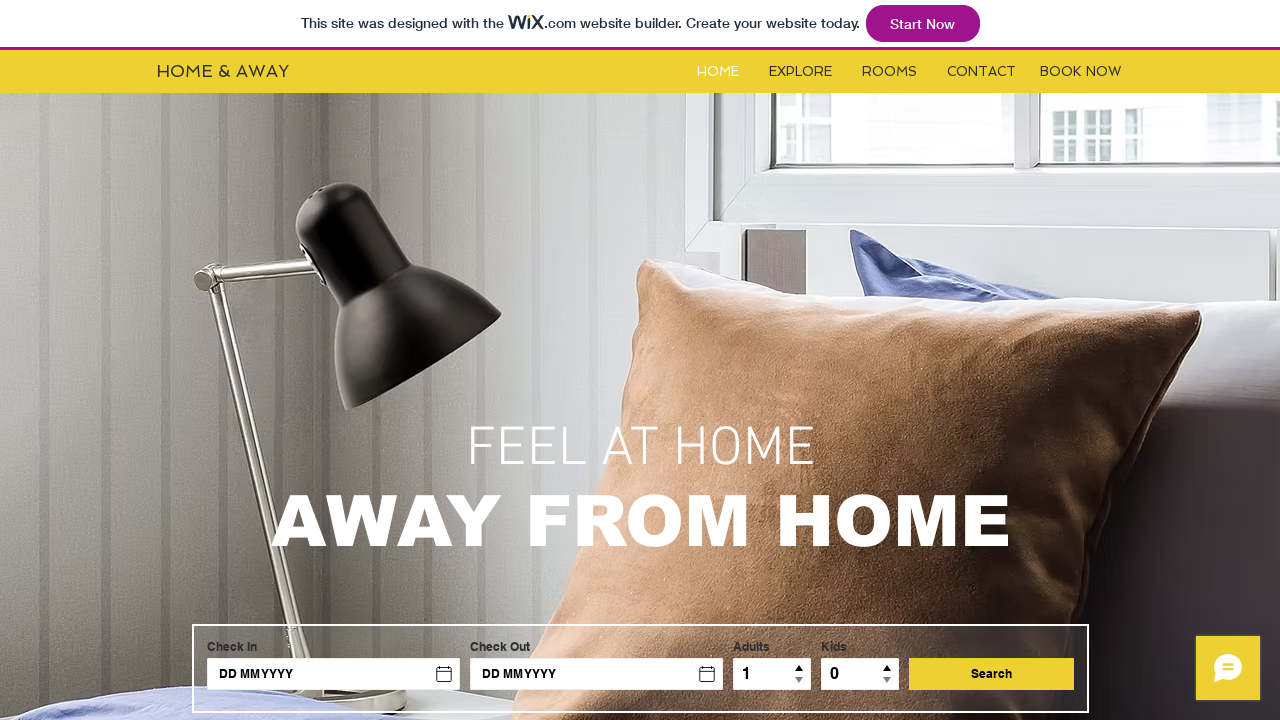

Clicked CONTACT navigation button at (982, 72) on #i6kl732v3label
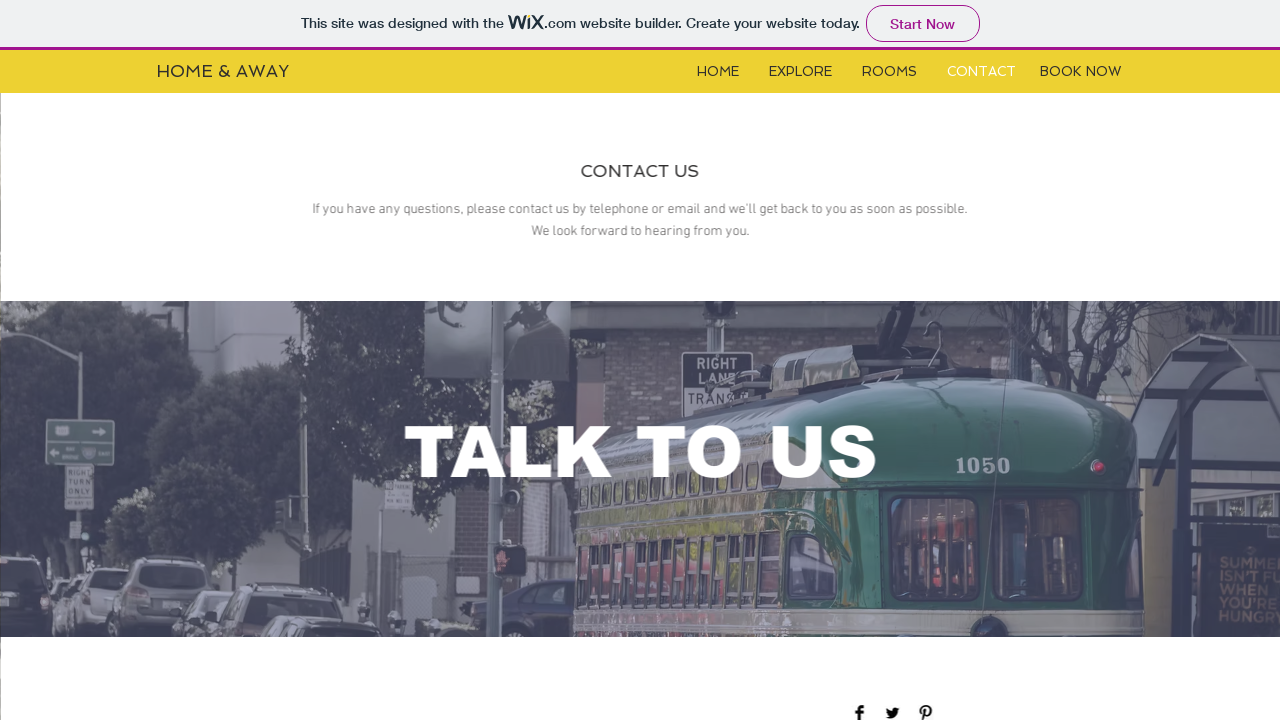

Verified navigation to contact page - URL is https://ancabota09.wixsite.com/intern/contact
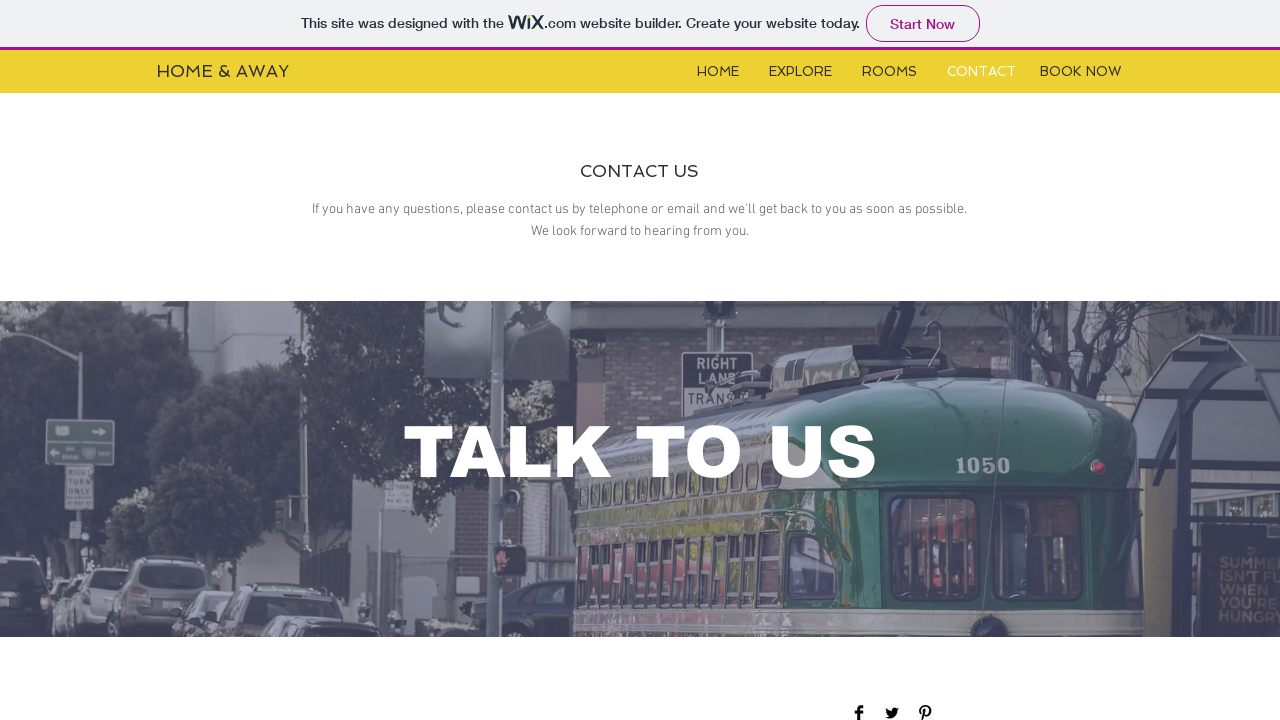

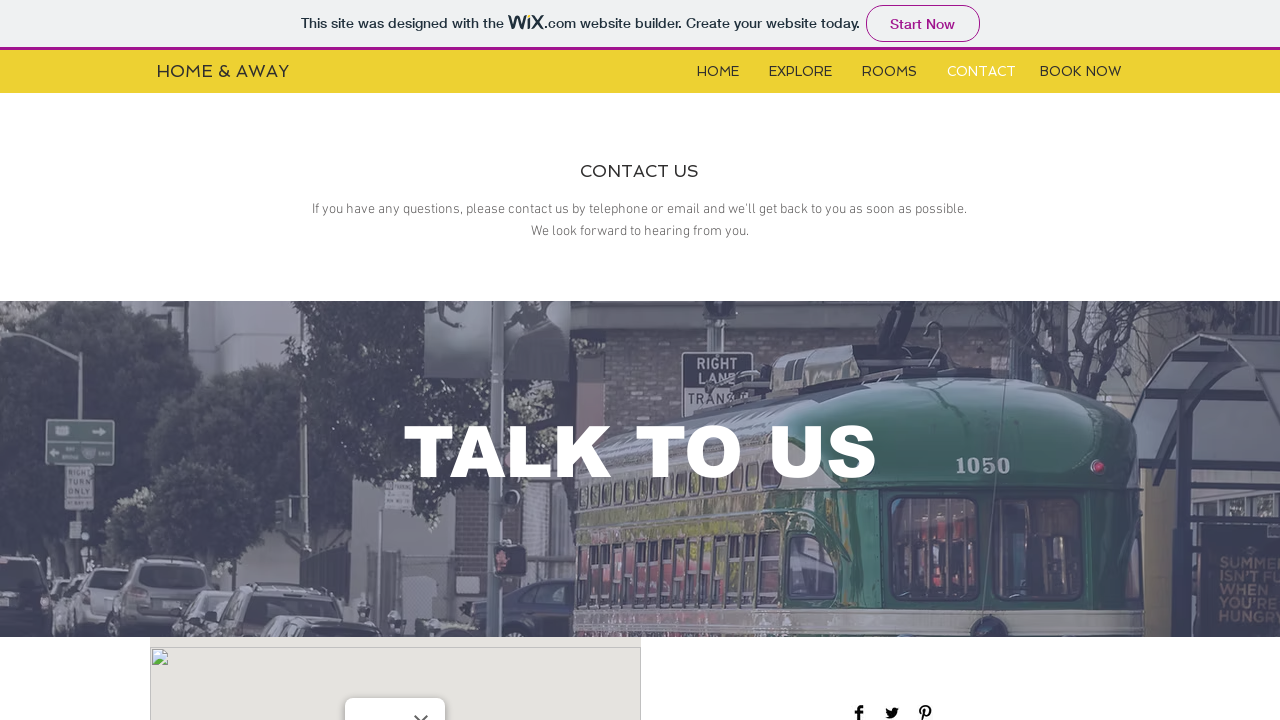